Navigates to OpenCart homepage and verifies that product thumbnails are visible on the page

Starting URL: http://opencart.abstracta.us/

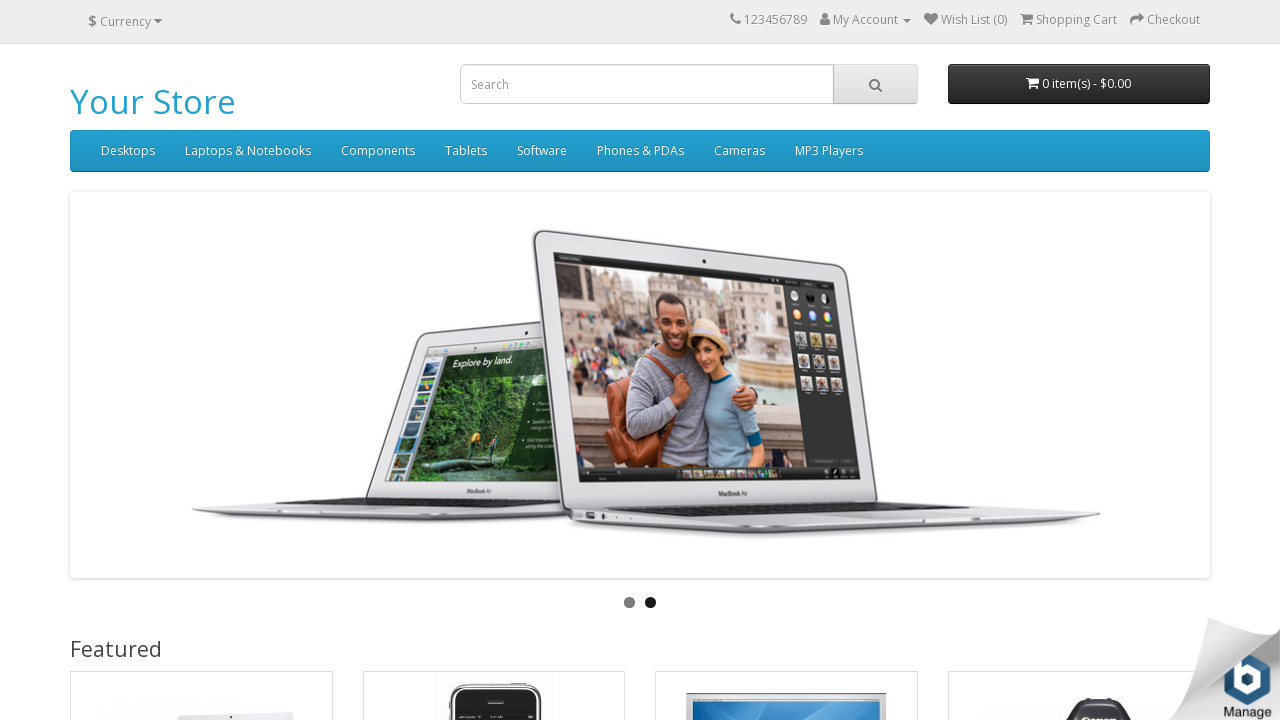

Waited for product thumbnails to load on OpenCart homepage
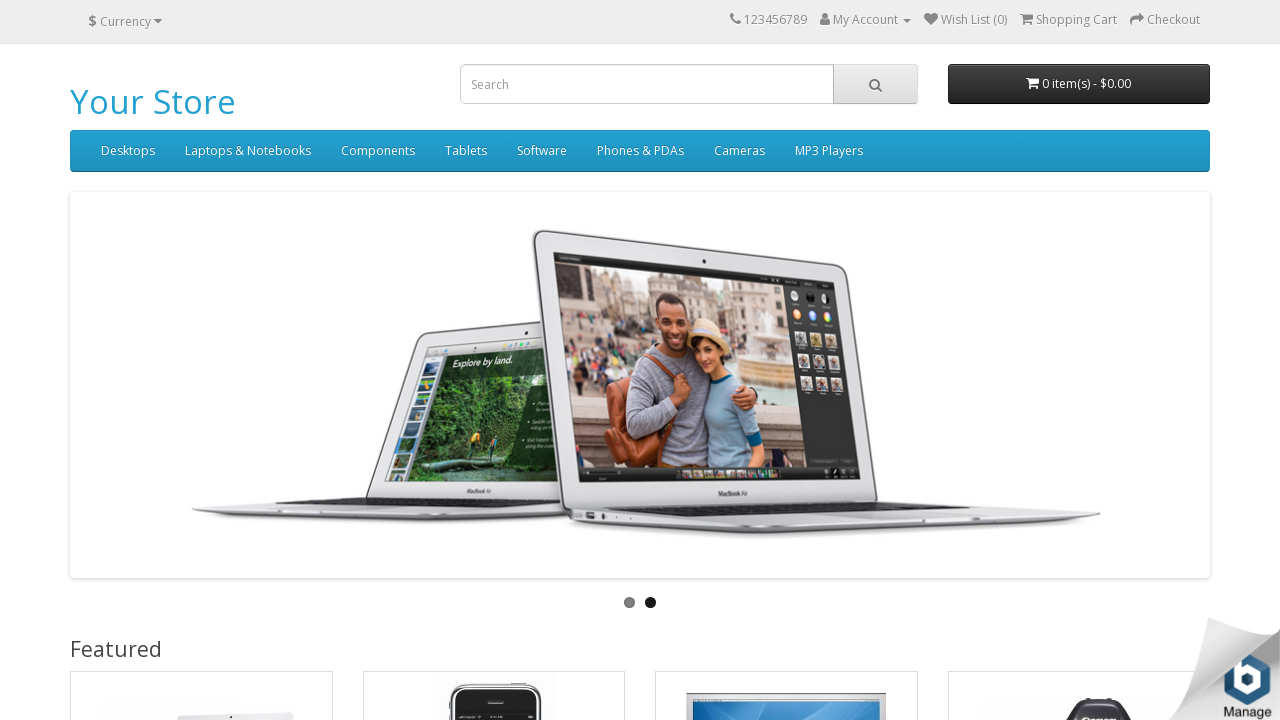

Verified second product thumbnail is visible
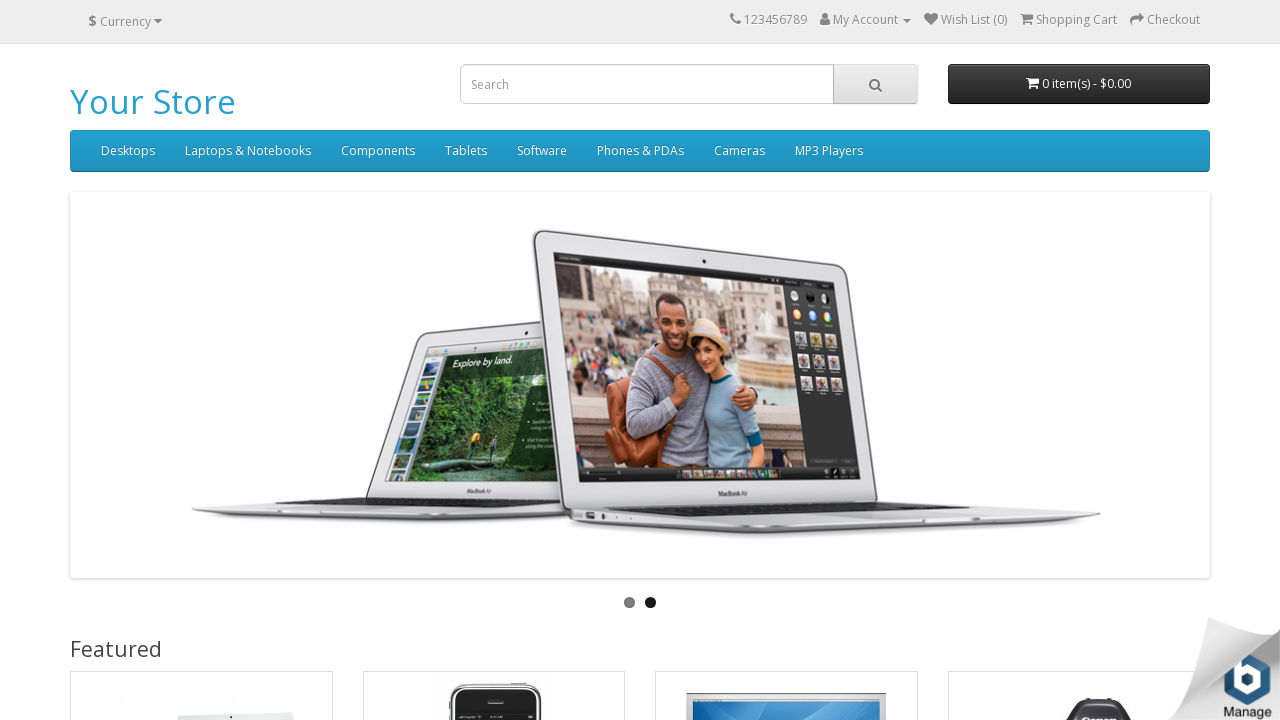

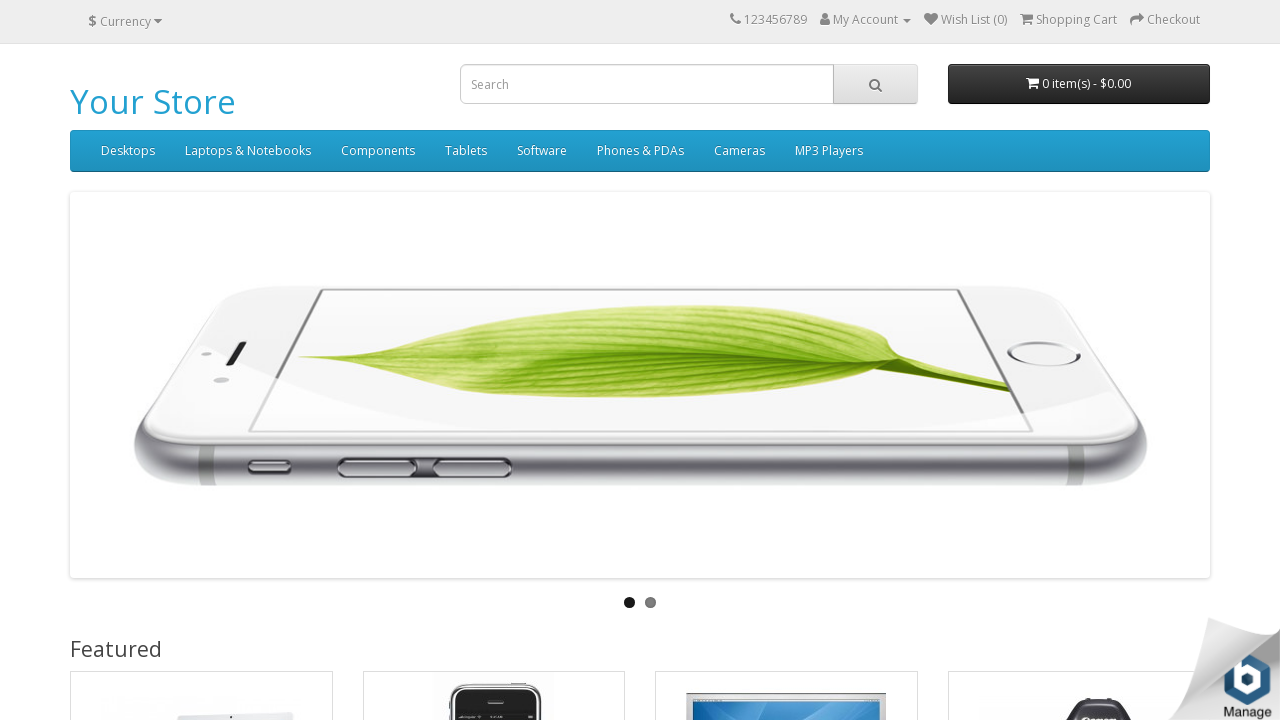